Navigates to an automation practice page and locates a broken link element to verify its presence and retrieve its href attribute

Starting URL: https://rahulshettyacademy.com/AutomationPractice/

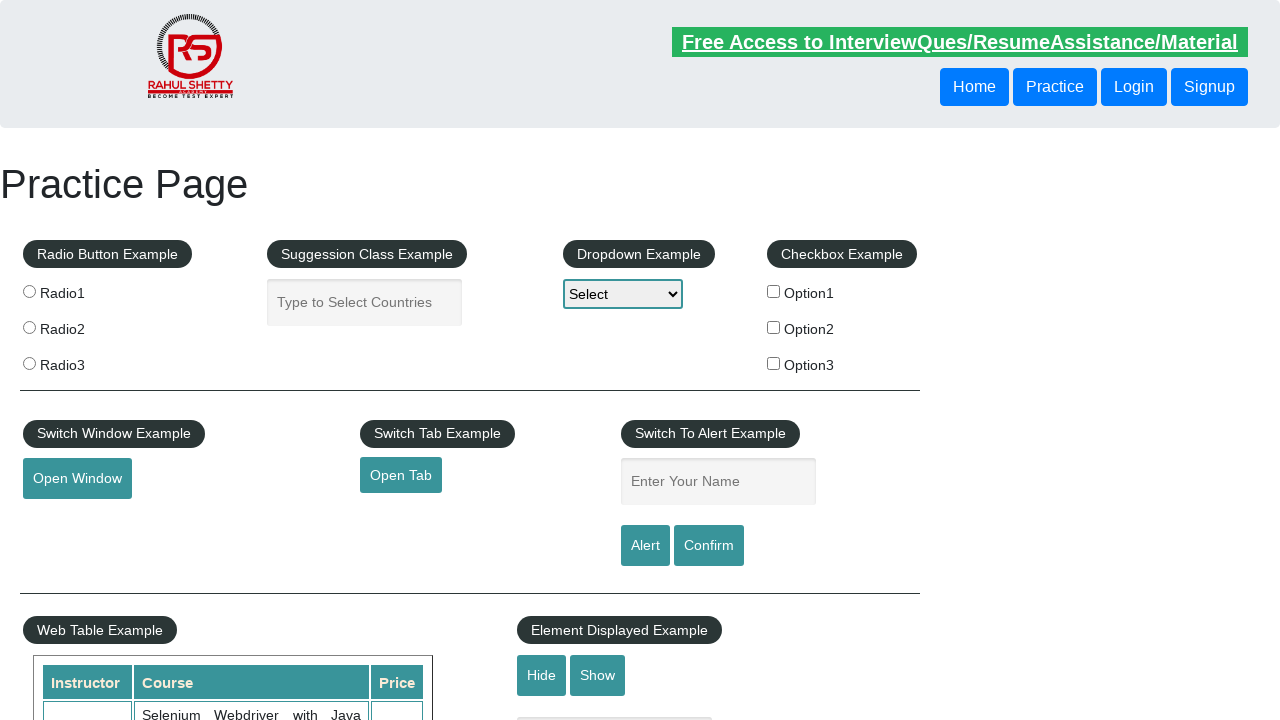

Navigated to automation practice page at https://rahulshettyacademy.com/AutomationPractice/
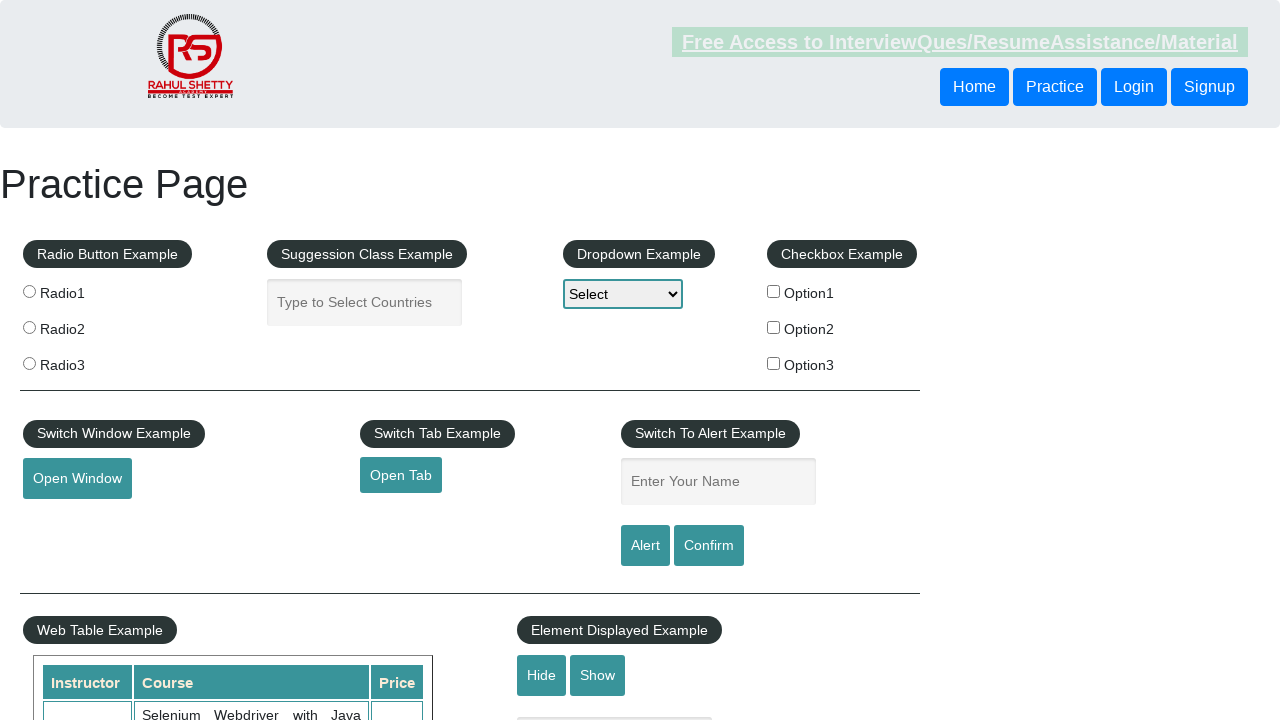

Located broken link element with selector a[href*='broken']
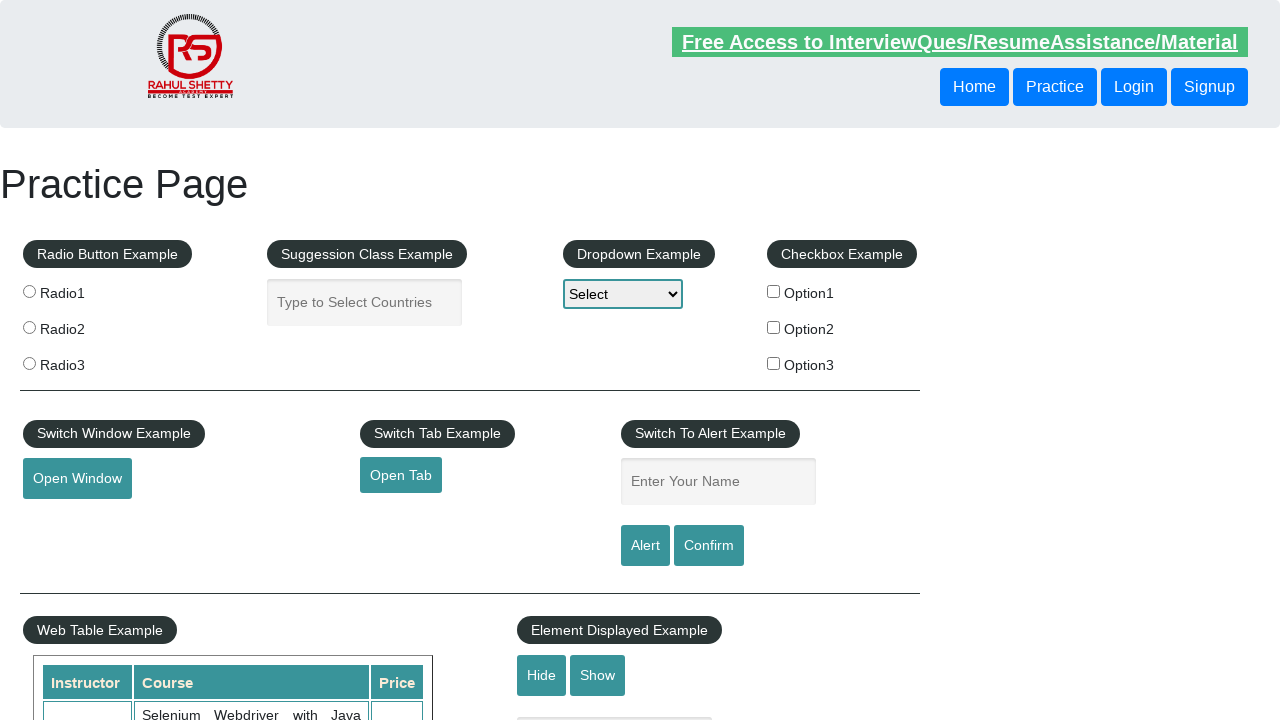

Broken link element became visible
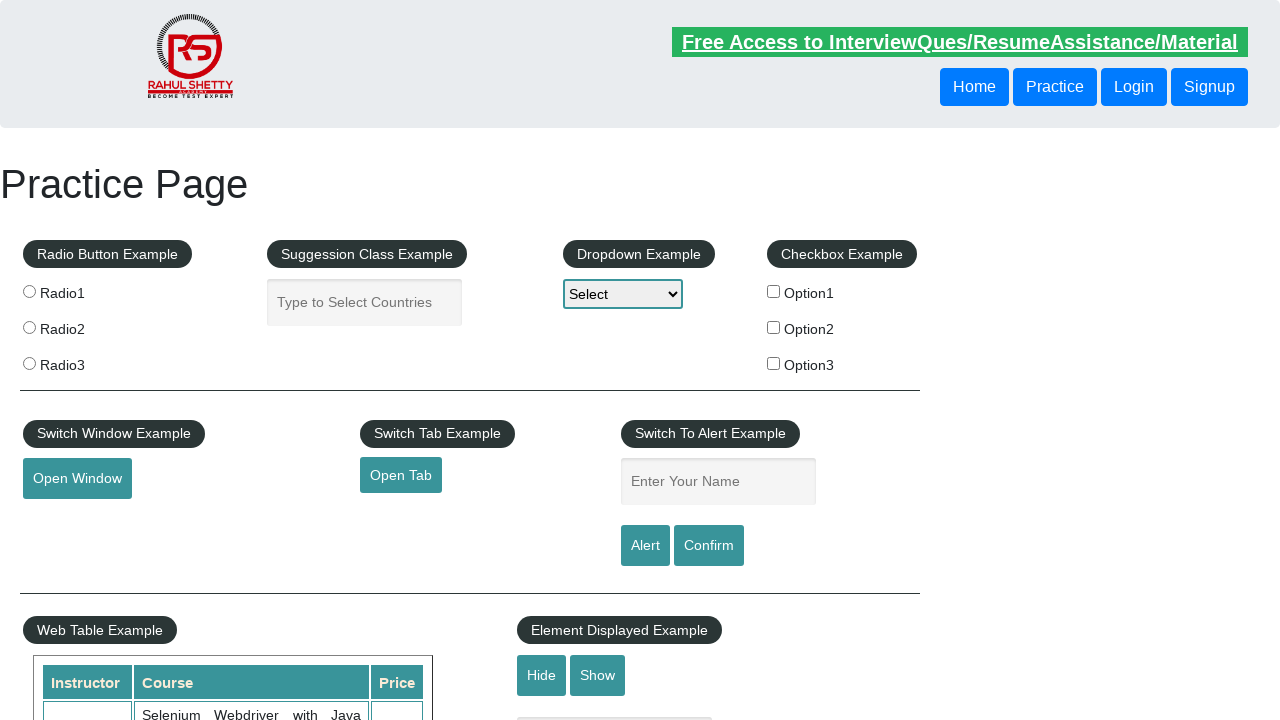

Retrieved href attribute of broken link: https://rahulshettyacademy.com/brokenlink
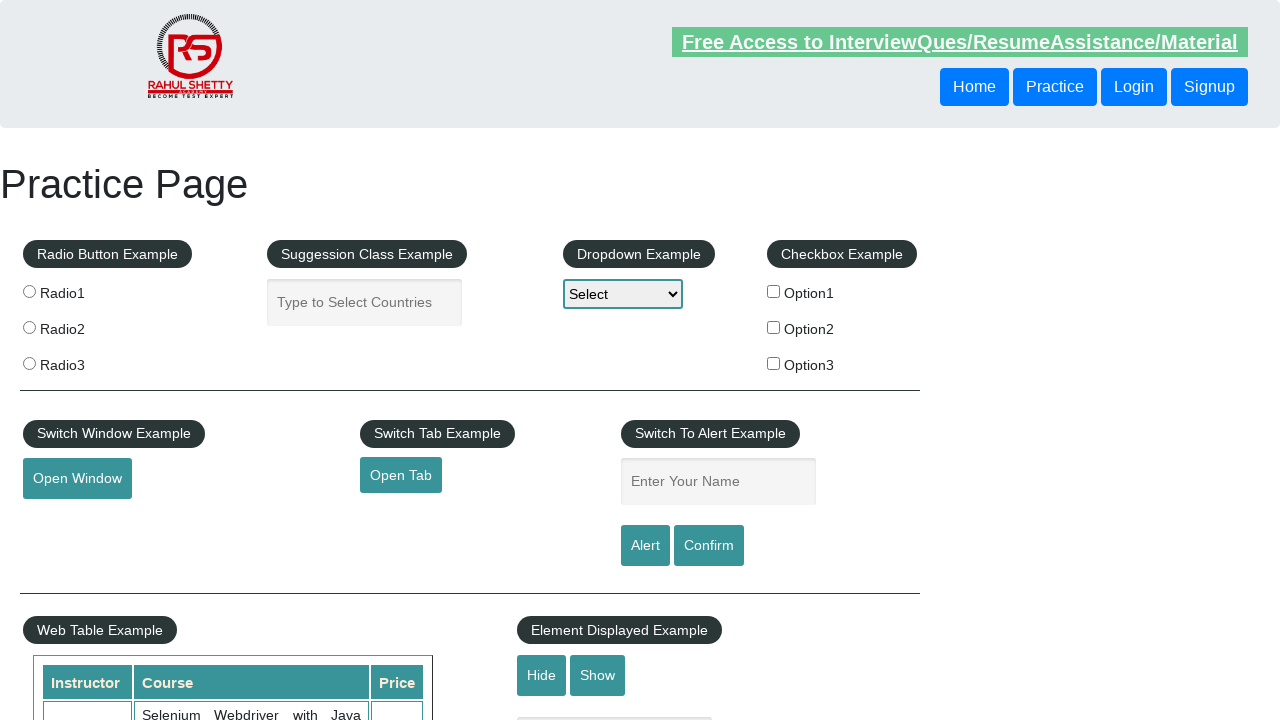

Printed broken link URL to console: https://rahulshettyacademy.com/brokenlink
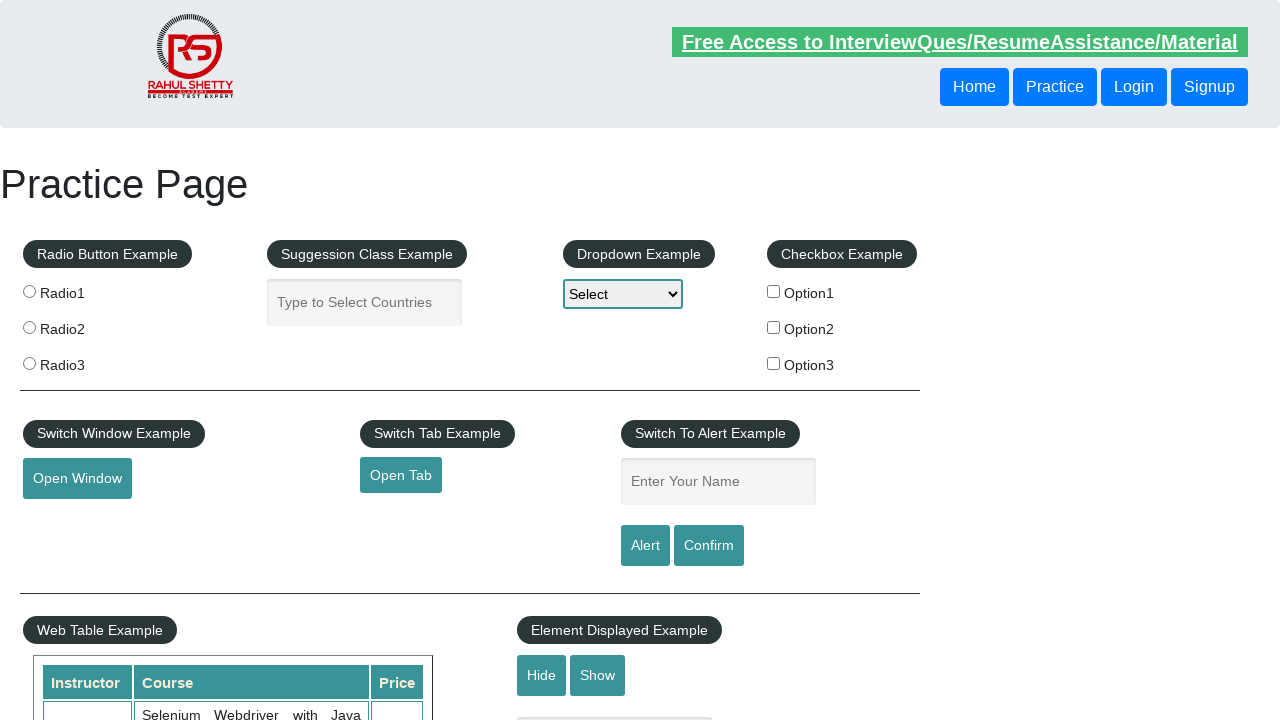

Verified that broken link element is visible - assertion passed
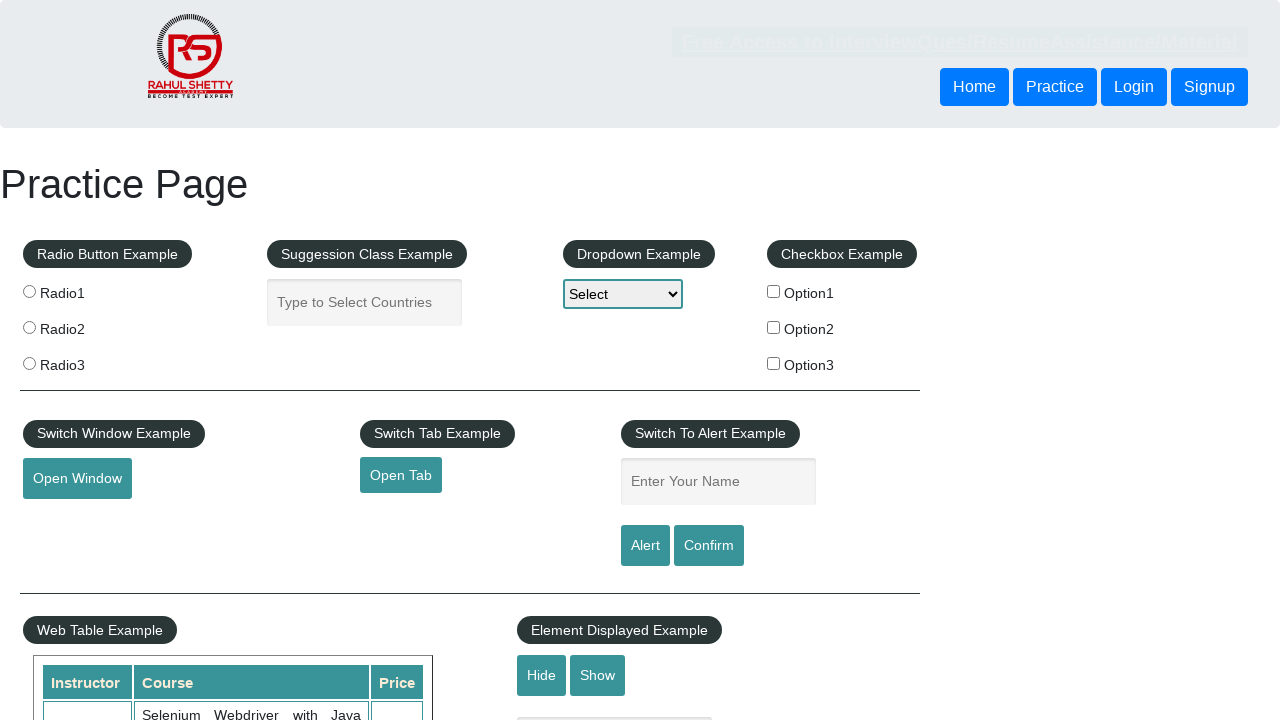

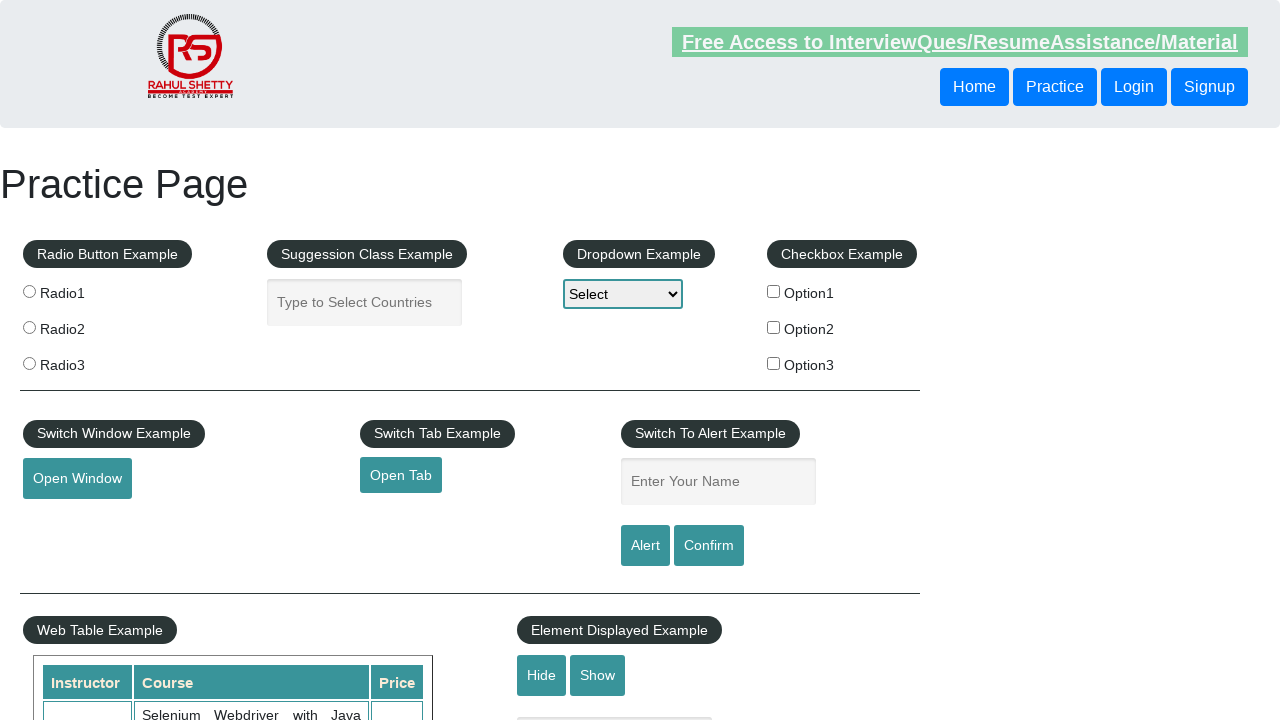